Tests dropdown selection functionality by selecting options by value and index, then verifies the dropdown contains expected values

Starting URL: https://freelance-learn-automation.vercel.app/signup

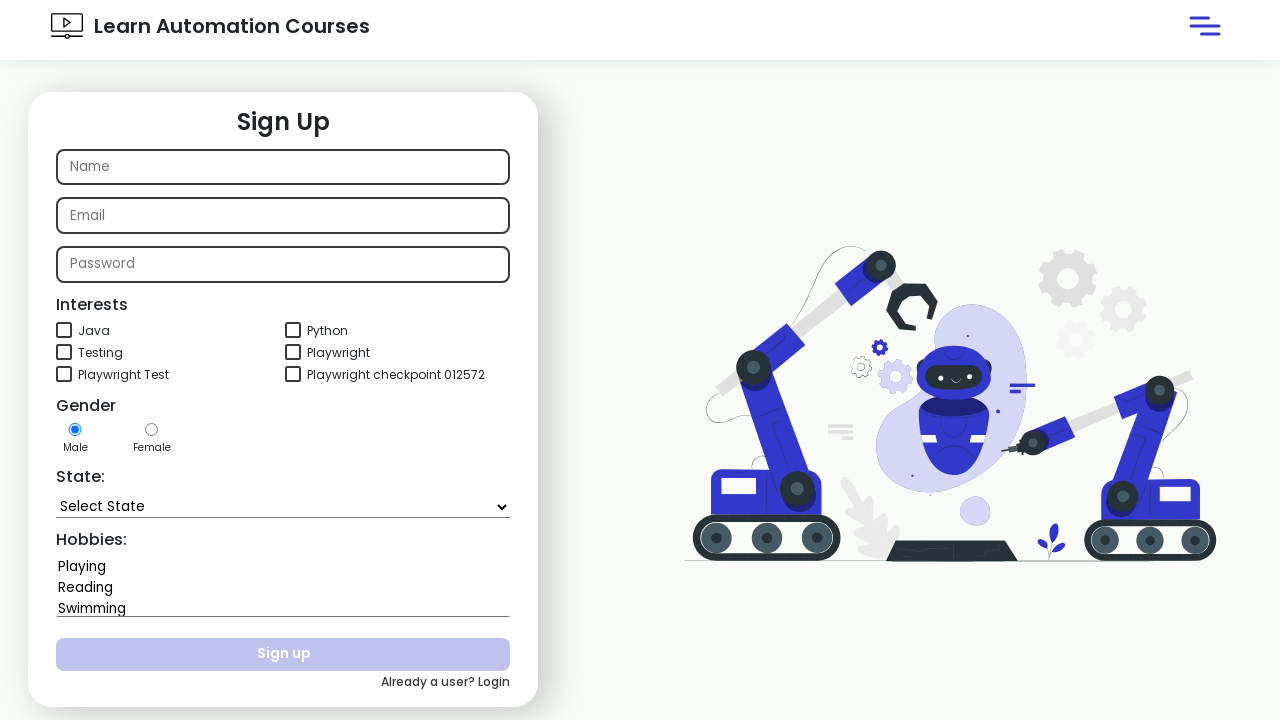

Selected 'Bihar' from state dropdown by value on #state
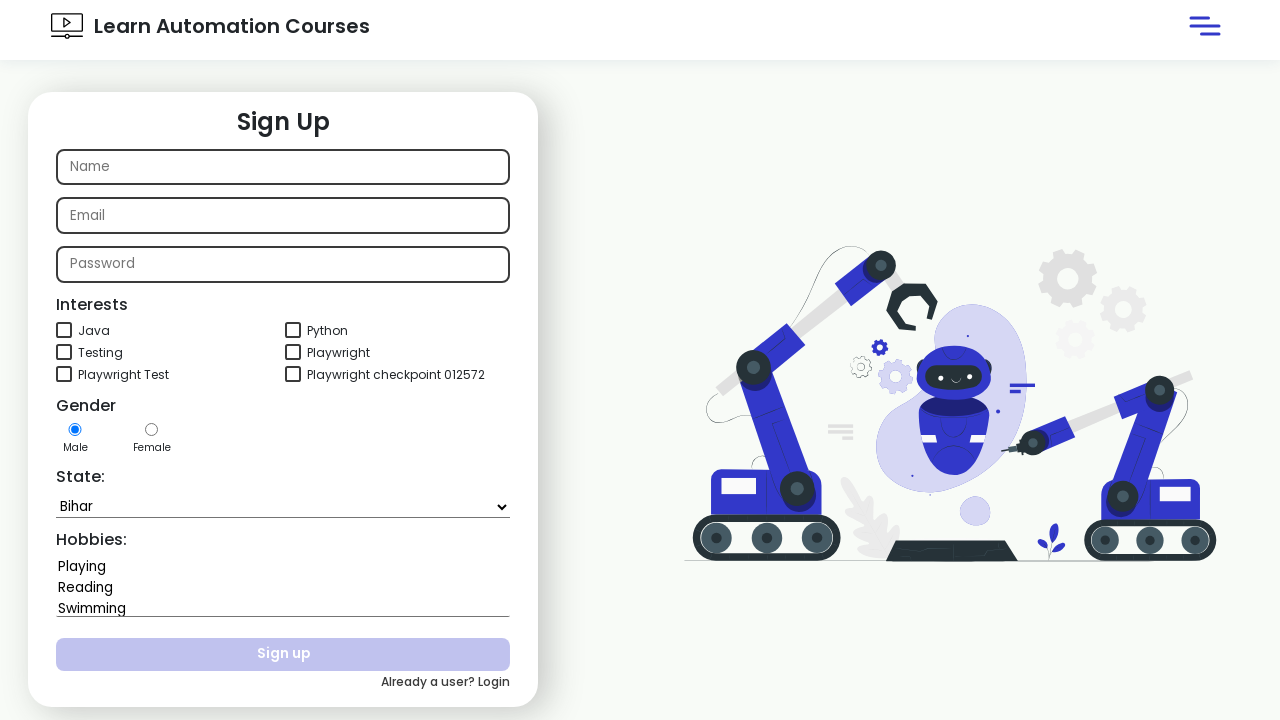

Selected dropdown option at index 5 on #state
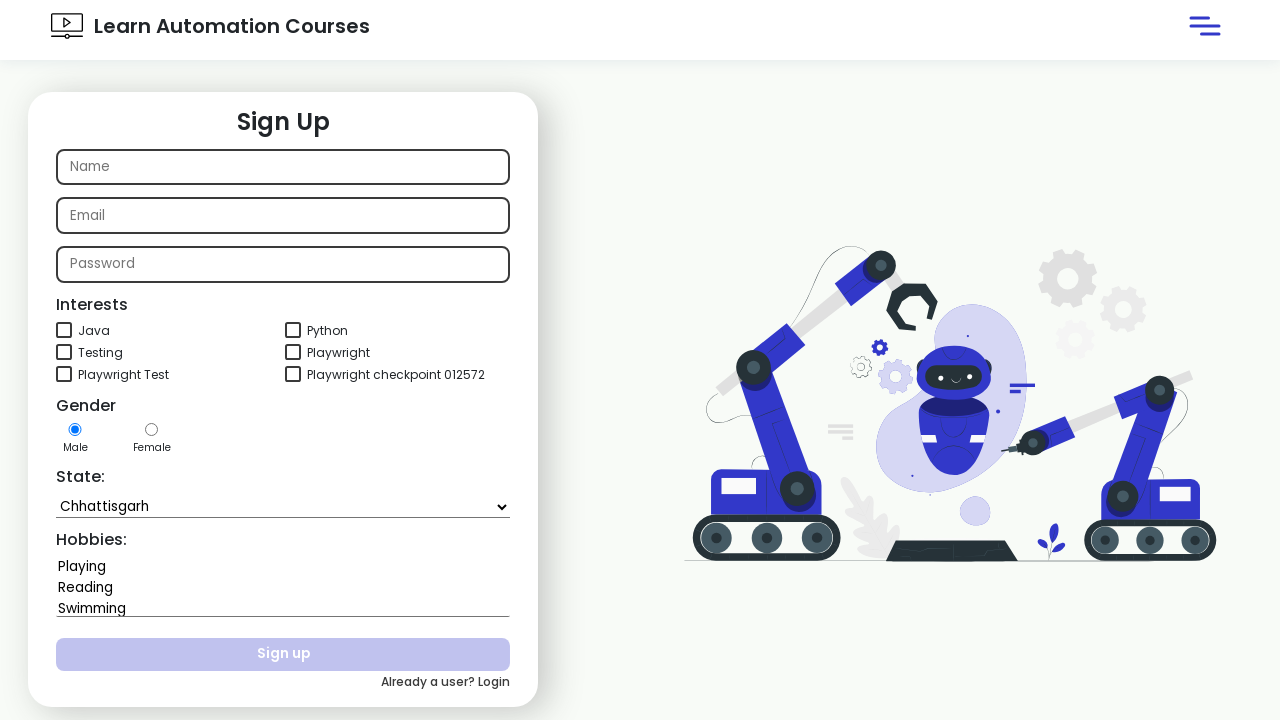

Retrieved dropdown text content for verification
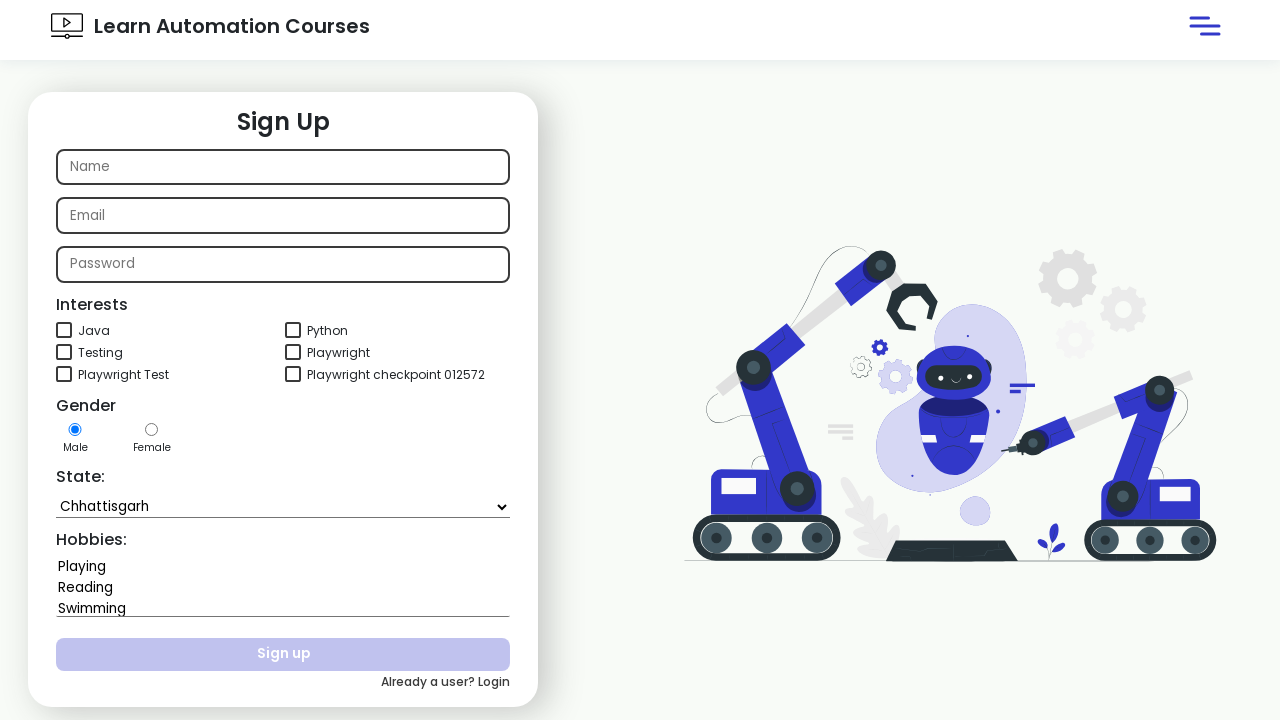

Verified that 'Delhi' is present in dropdown options
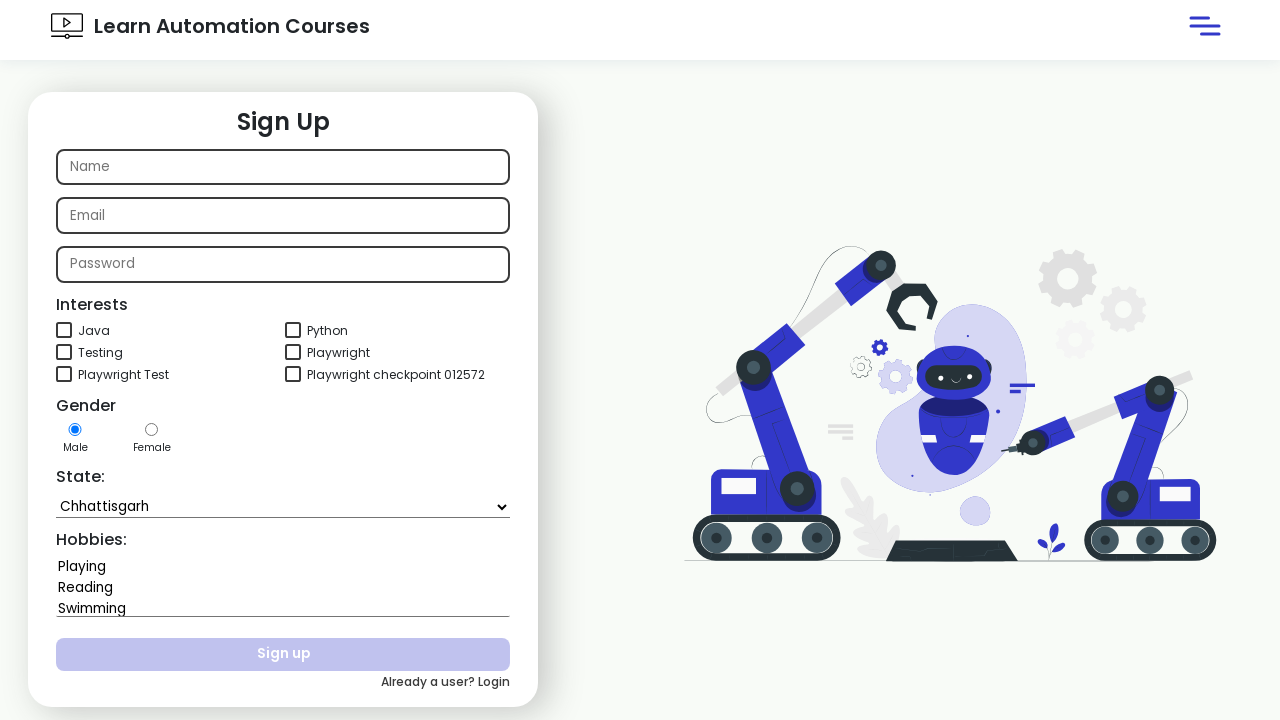

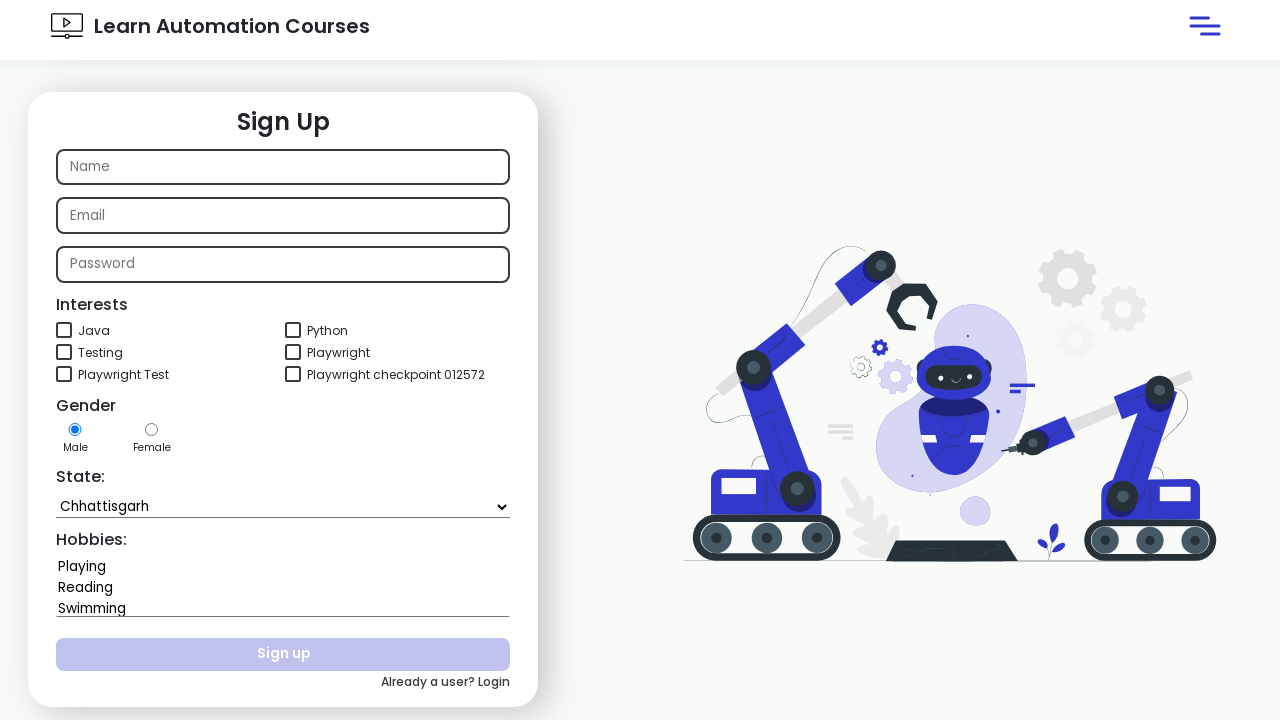